Tests a practice form by filling in student registration details including name, email, gender, phone, date of birth, subjects, hobbies, address, and state/city selection, then submits the form

Starting URL: https://demoqa.com/automation-practice-form

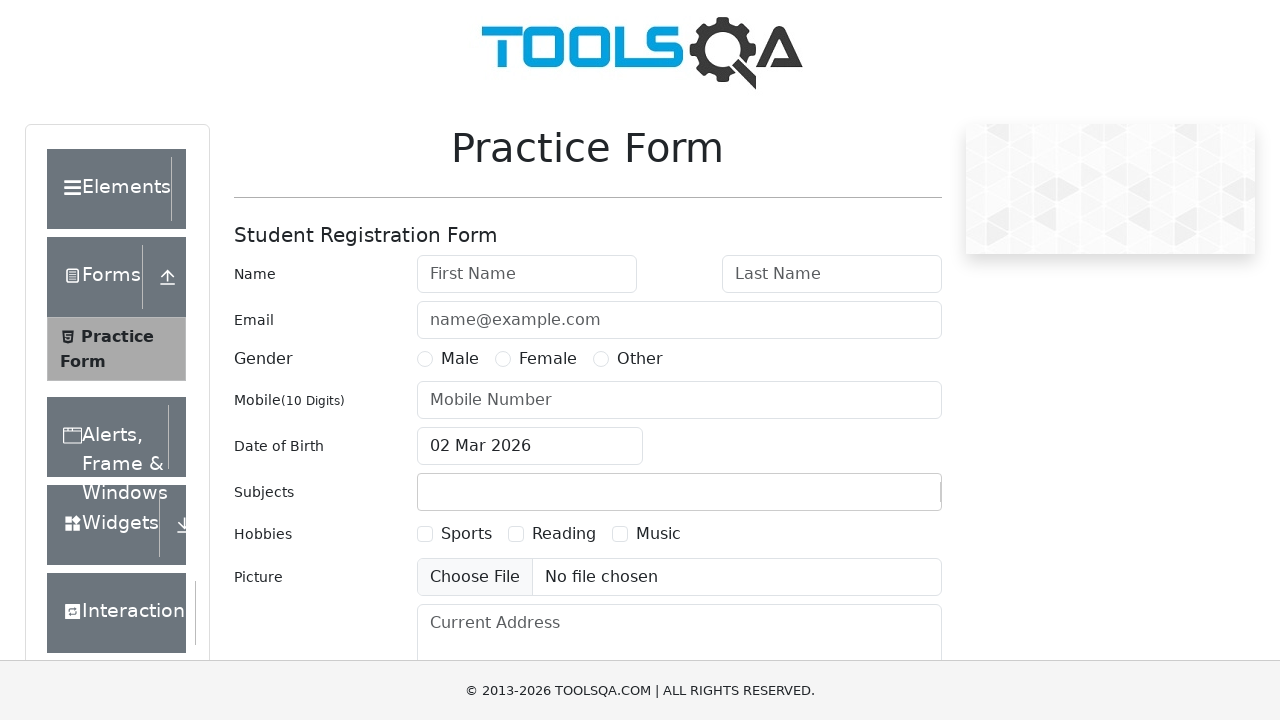

Filled first name field with 'RobertJames' on #firstName
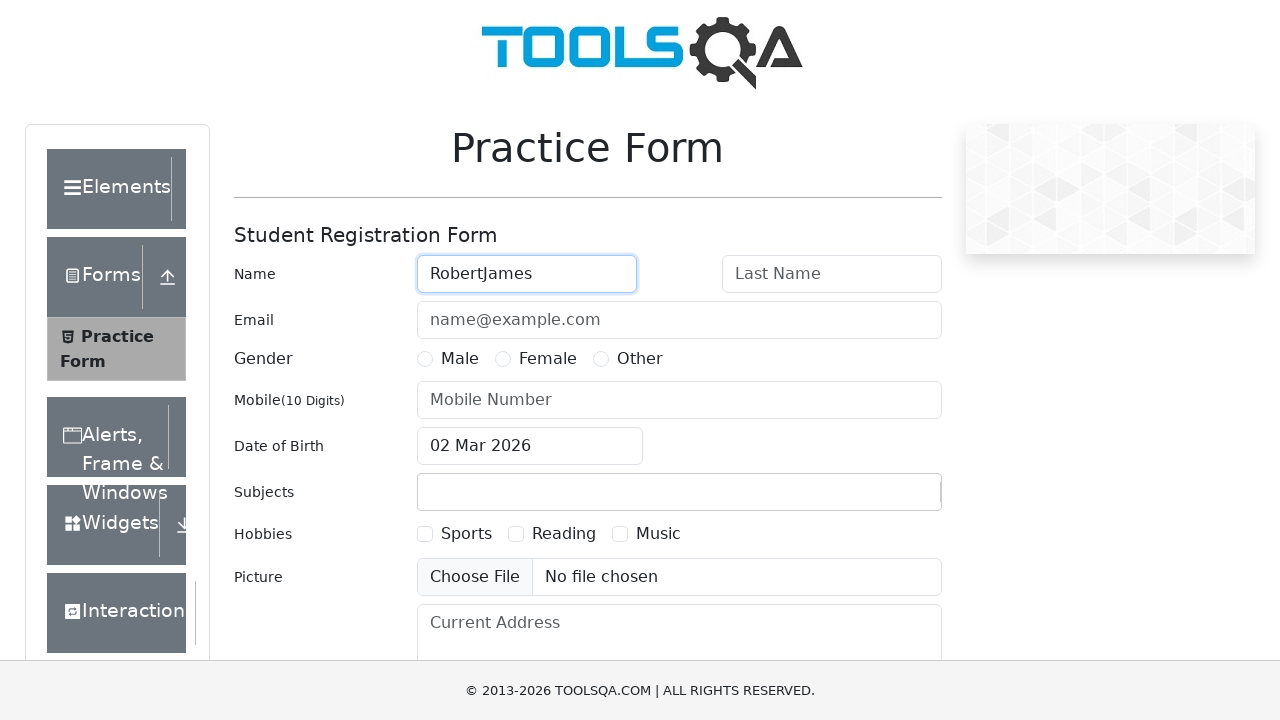

Filled last name field with 'Wilson' on #lastName
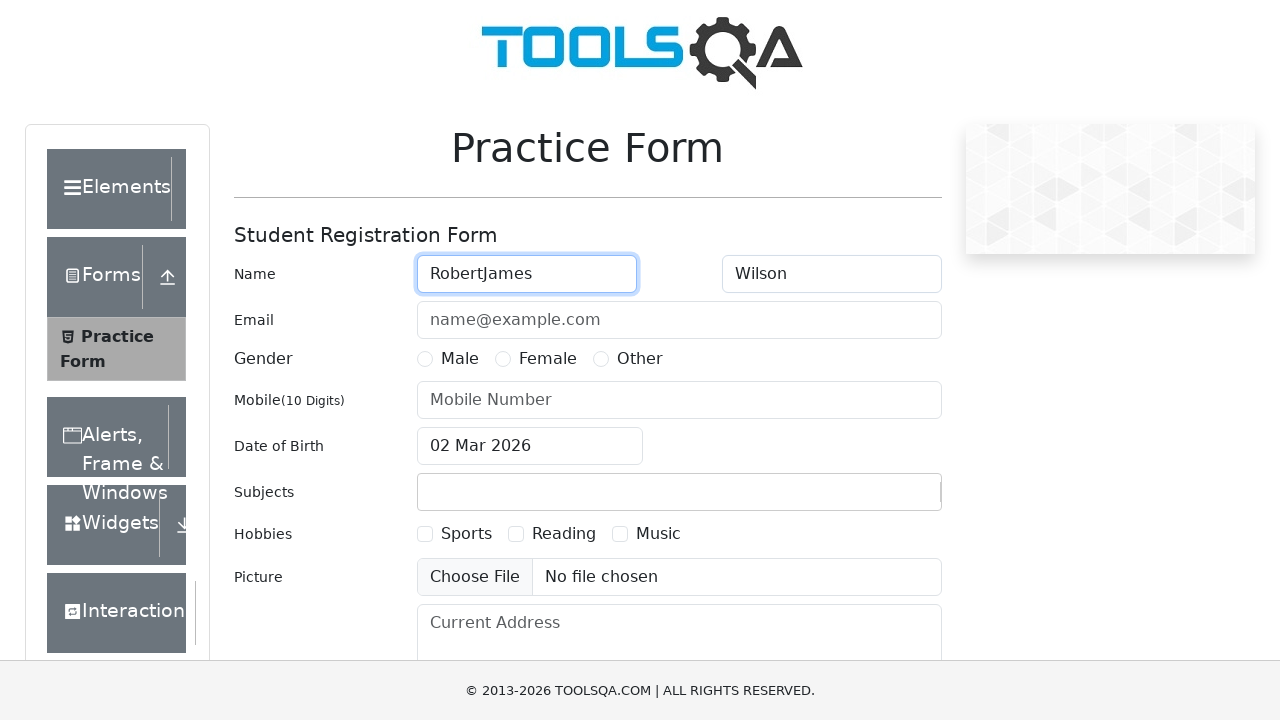

Filled email field with 'robert.wilson@example.com' on #userEmail
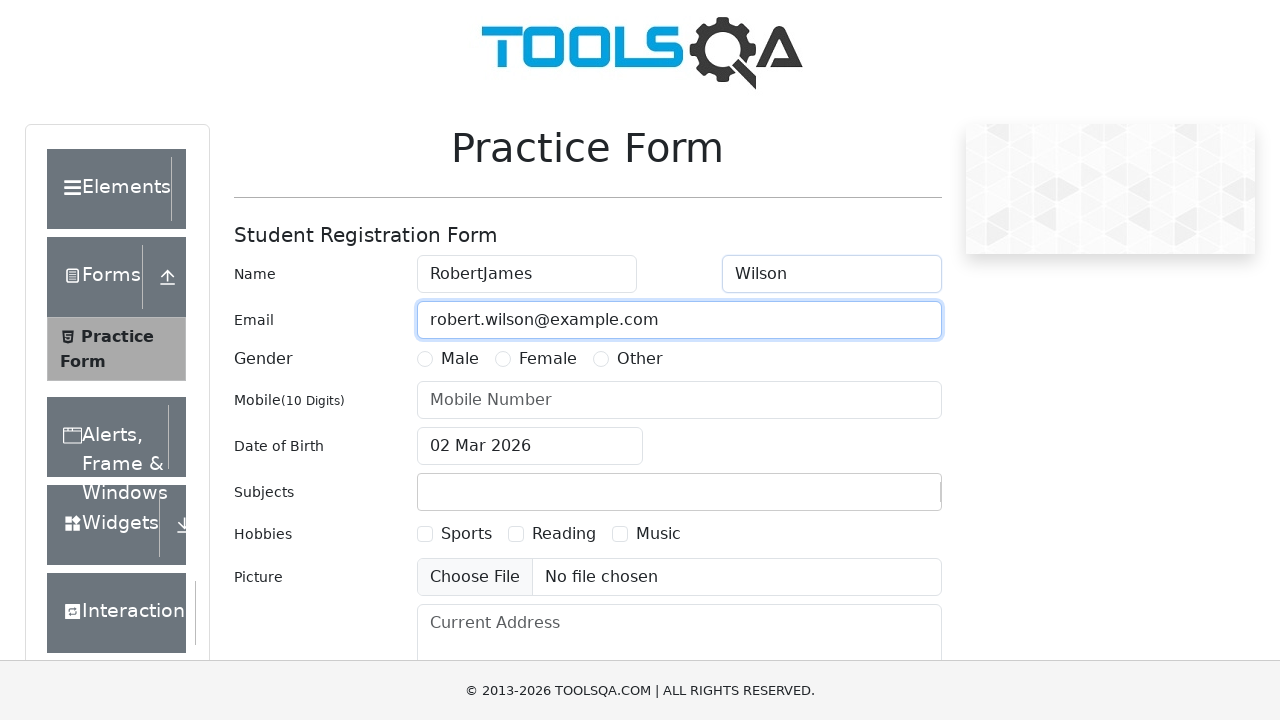

Selected 'Male' gender option at (460, 359) on xpath=//label[text()='Male']
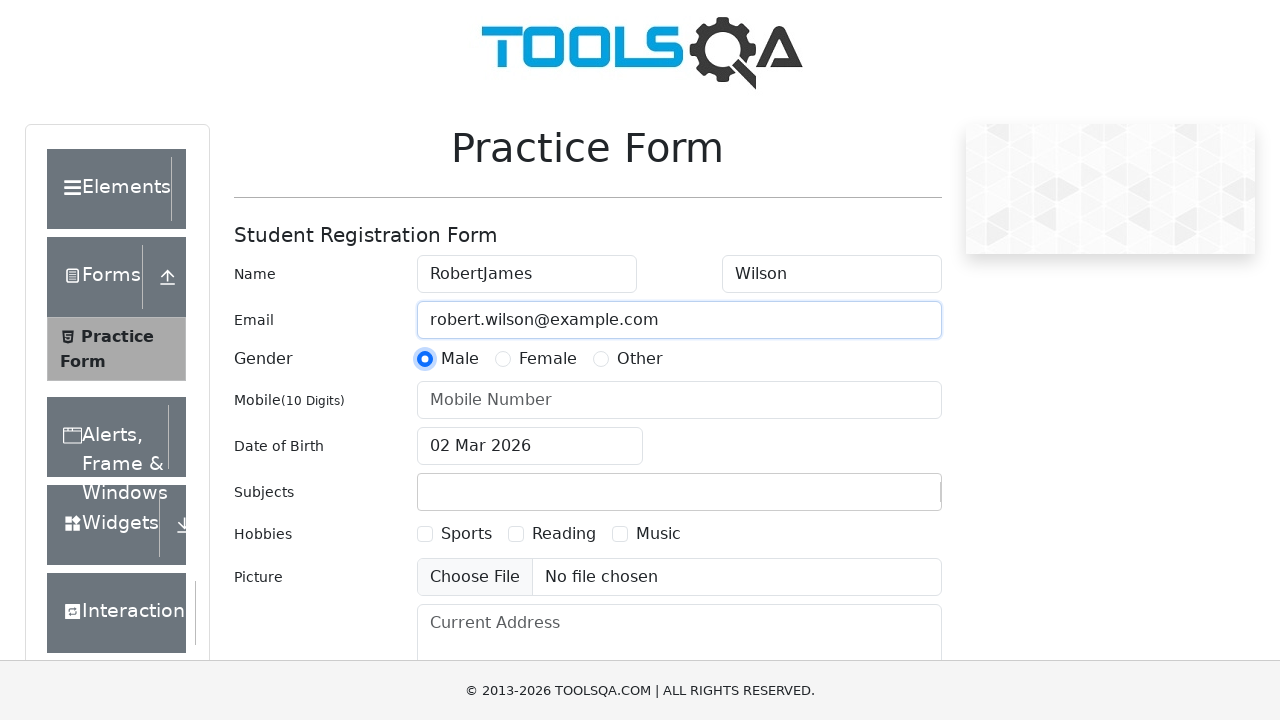

Filled mobile number field with '9876543210' on #userNumber
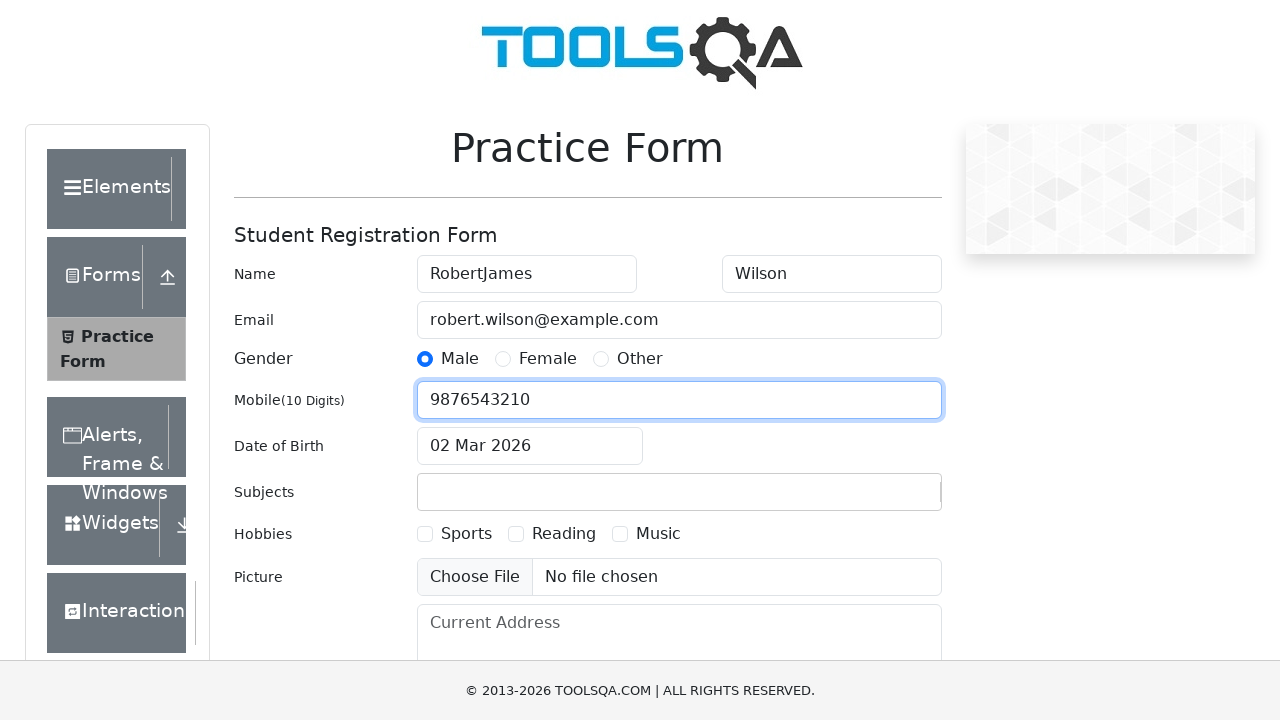

Clicked date of birth input to open date picker at (530, 446) on #dateOfBirthInput
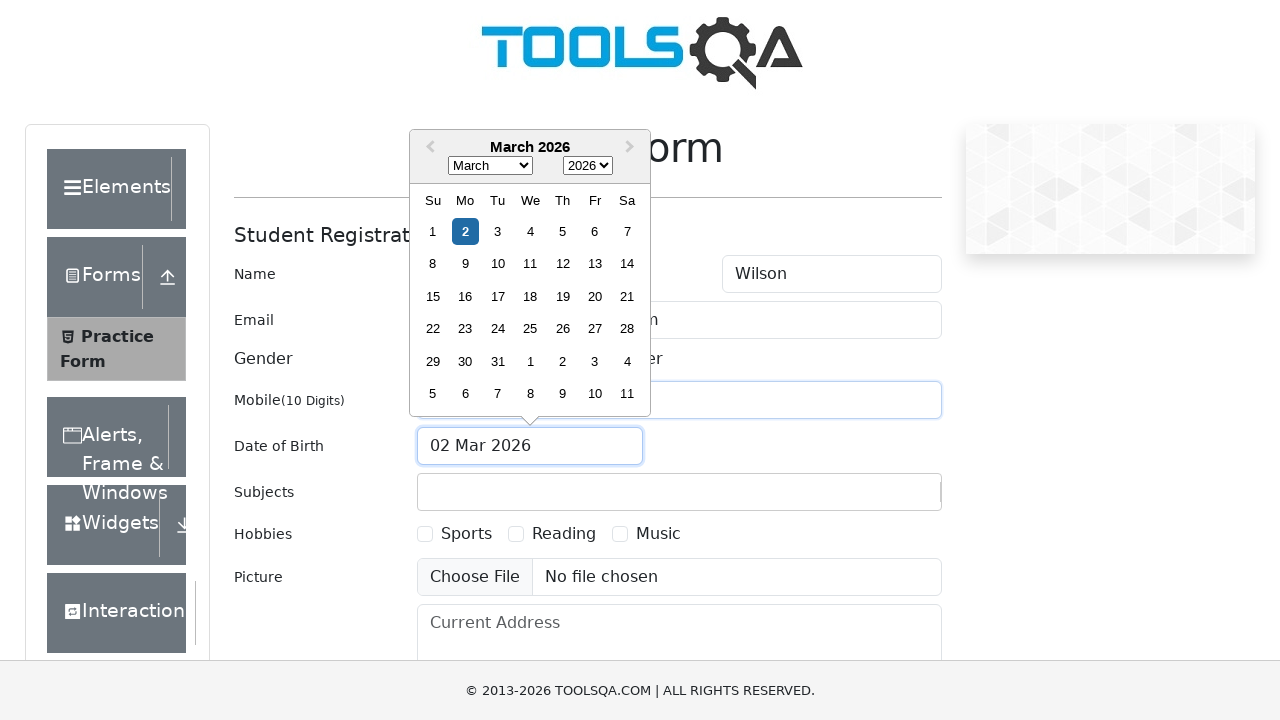

Selected year '2000' from date picker on .react-datepicker__year-select
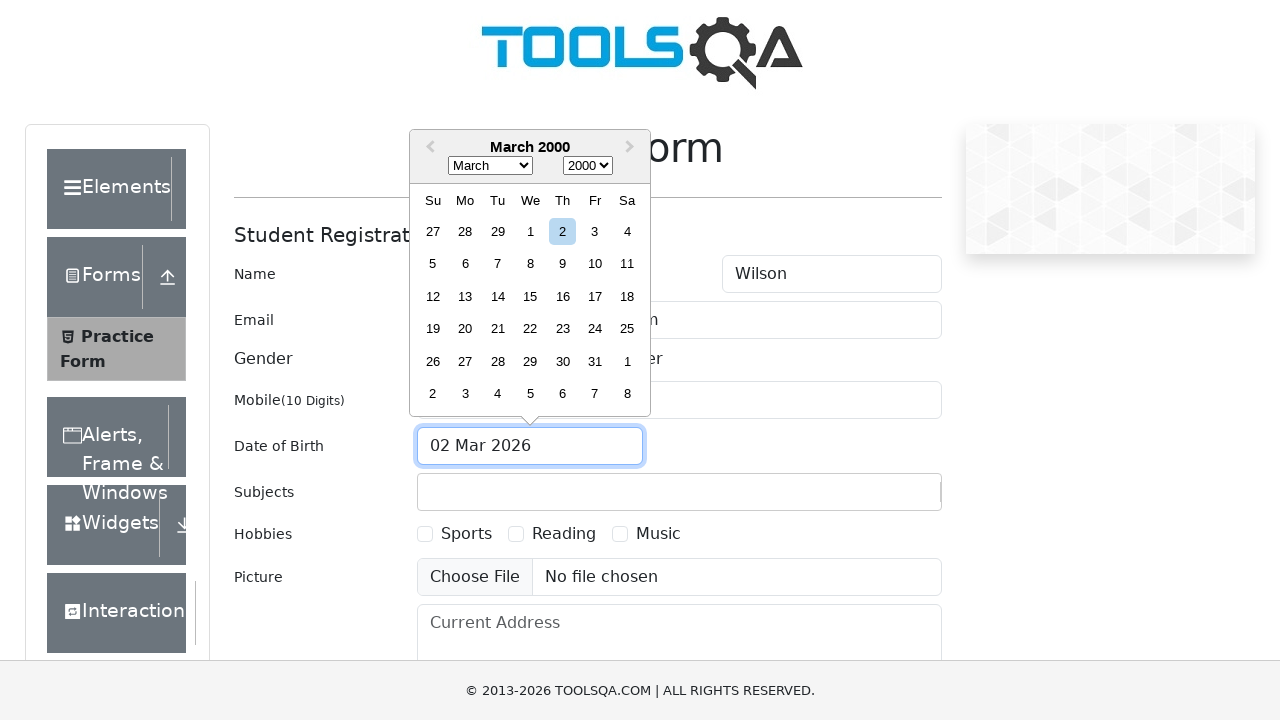

Selected month 'June' from date picker on .react-datepicker__month-select
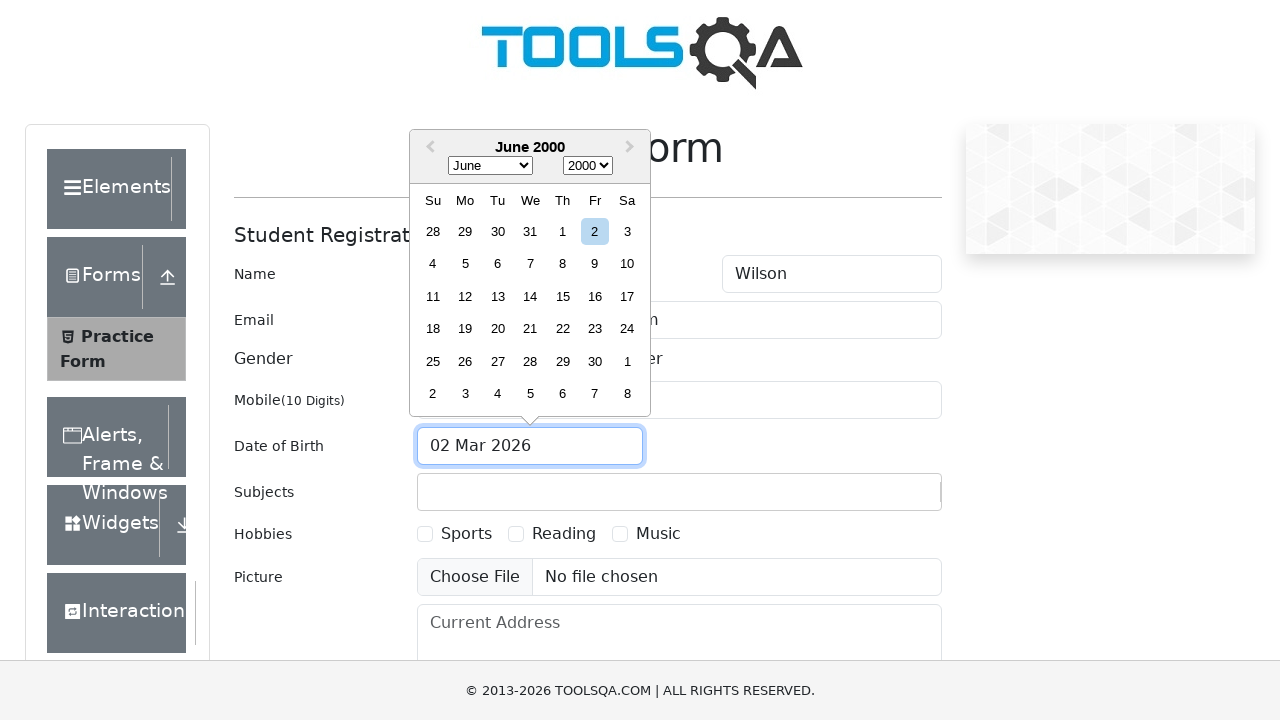

Selected day '15' from date picker at (562, 296) on xpath=//div[contains(@class, 'react-datepicker__day') and text()='15' and not(co
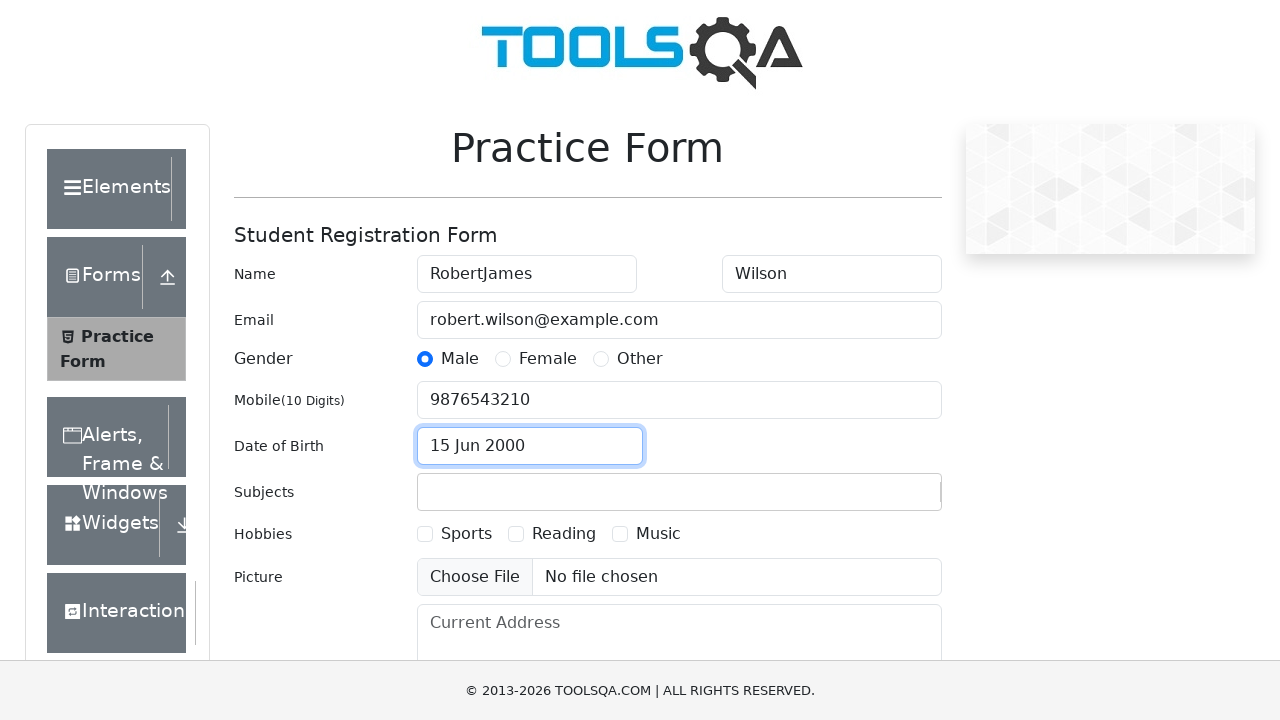

Filled subjects input field with 'Maths' on #subjectsInput
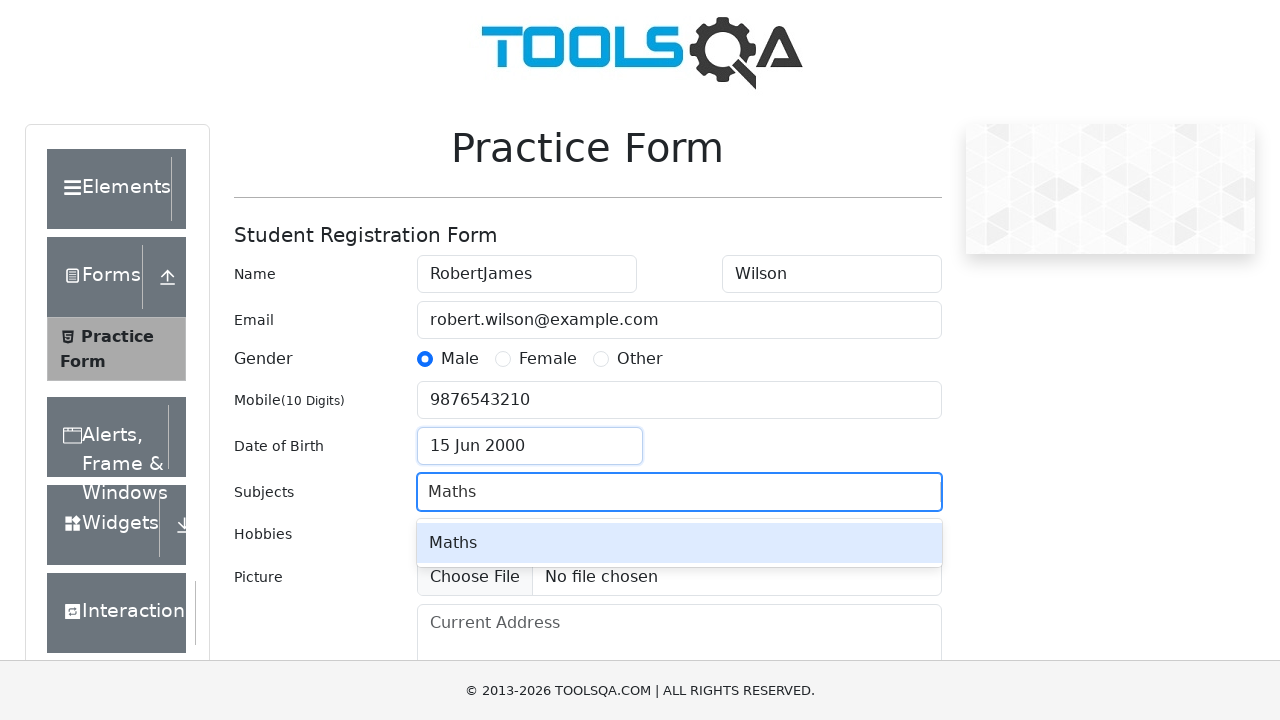

Pressed Enter to confirm 'Maths' subject selection on #subjectsInput
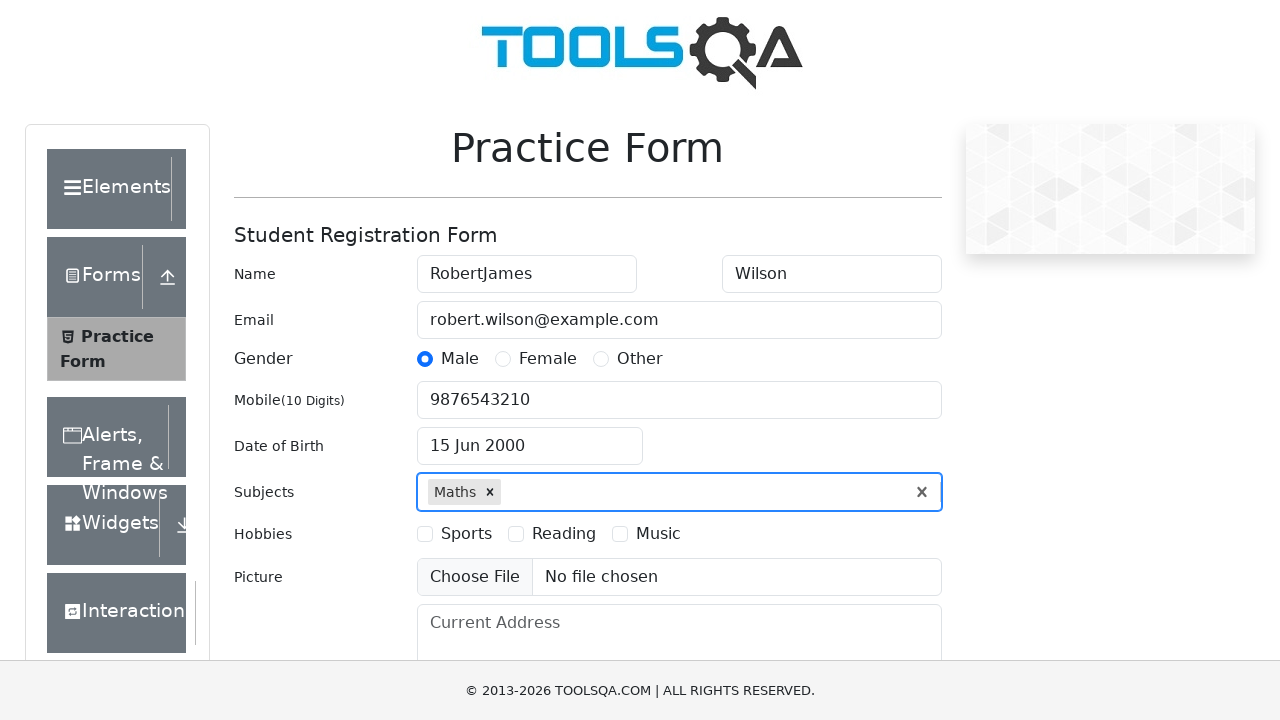

Selected 'Sports' hobby at (466, 534) on xpath=//label[text()='Sports']
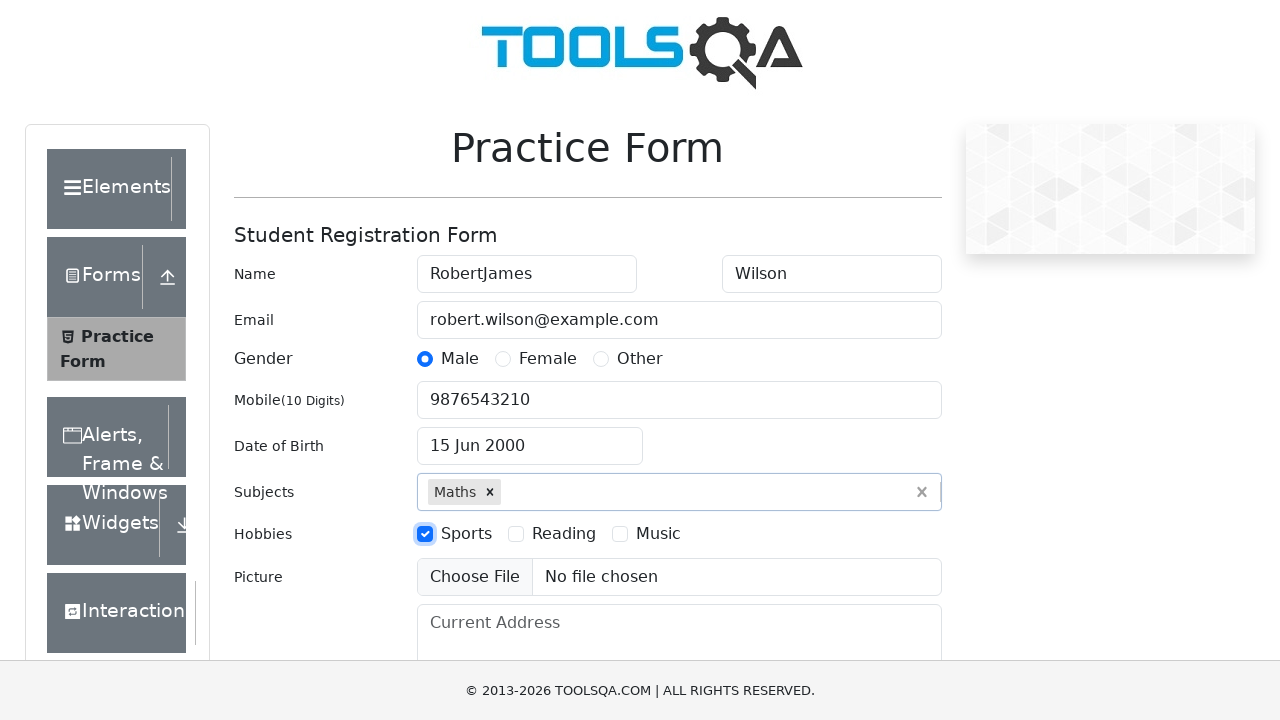

Selected 'Music' hobby at (658, 534) on xpath=//label[text()='Music']
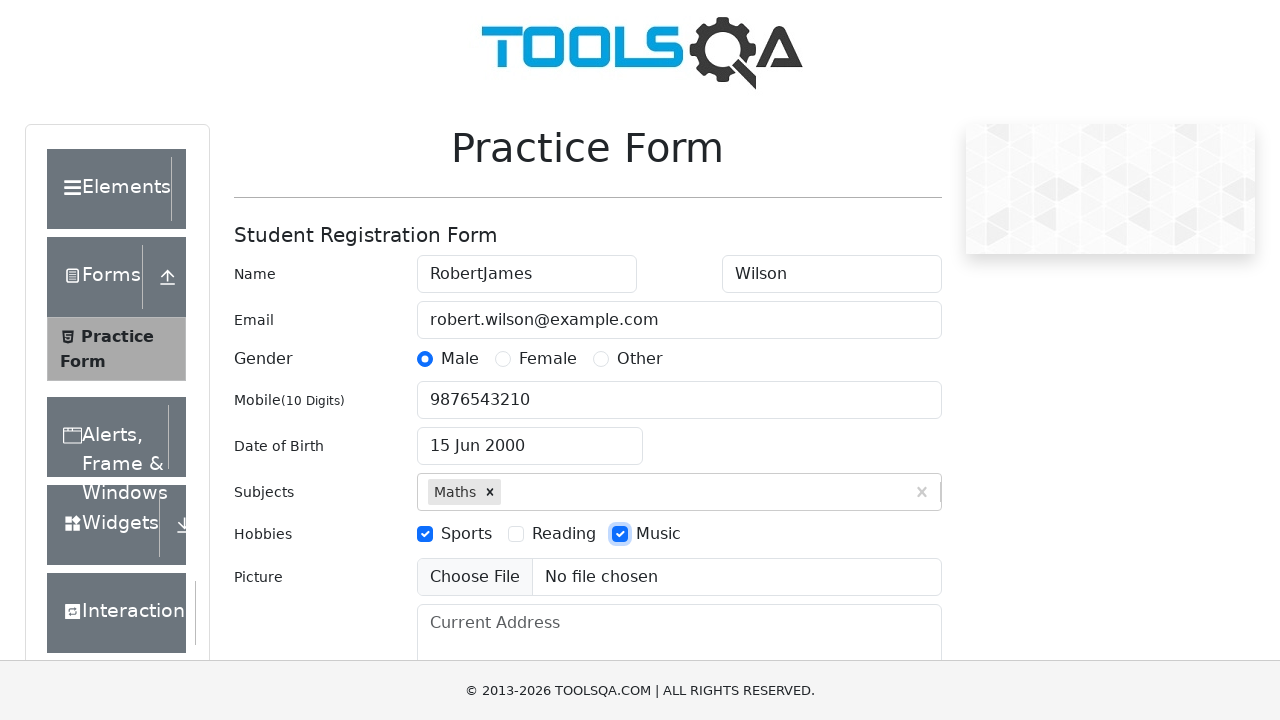

Filled current address field with '456 Oak Avenue, New York, NY 10001' on #currentAddress
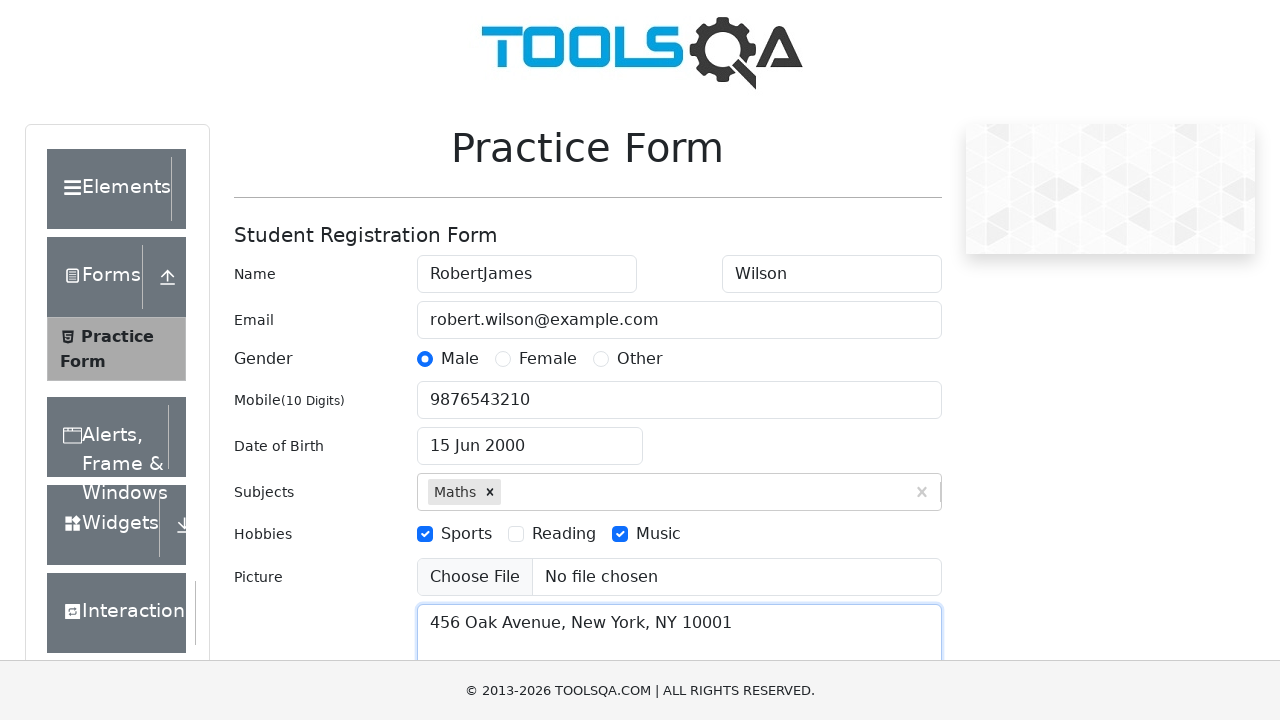

Clicked state dropdown to open at (527, 437) on #state
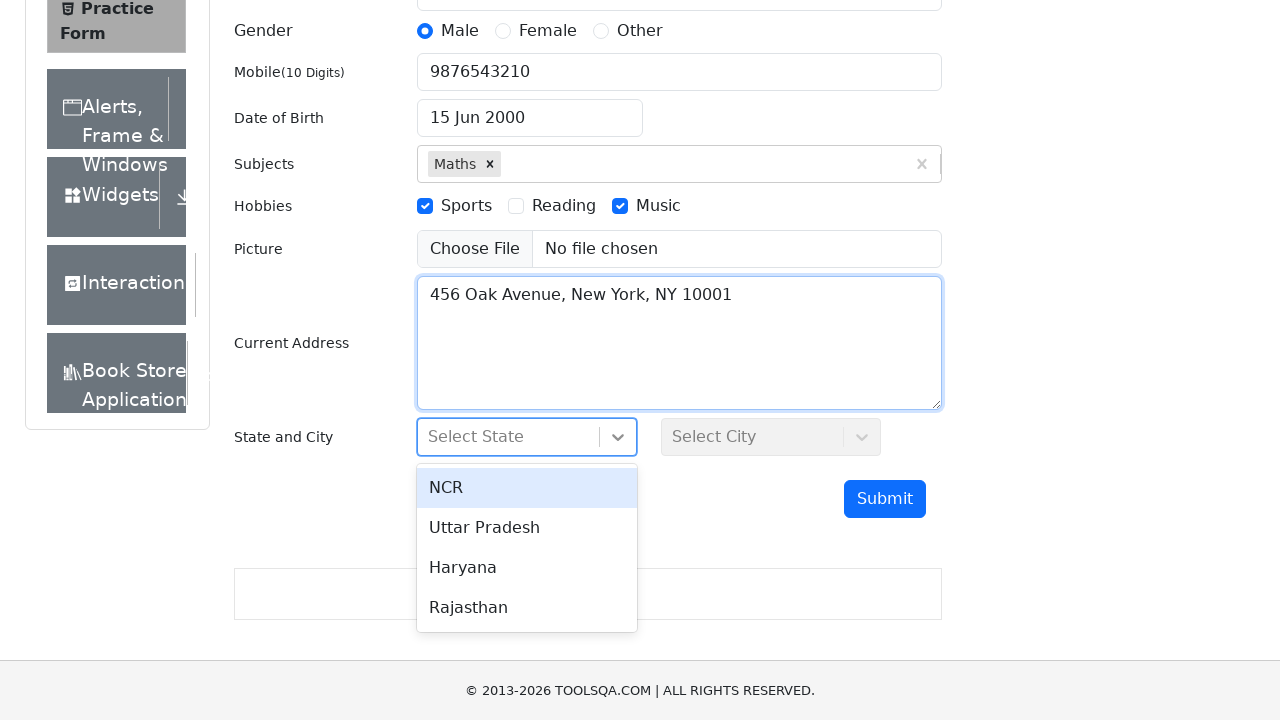

Waited 500ms for state dropdown to fully load
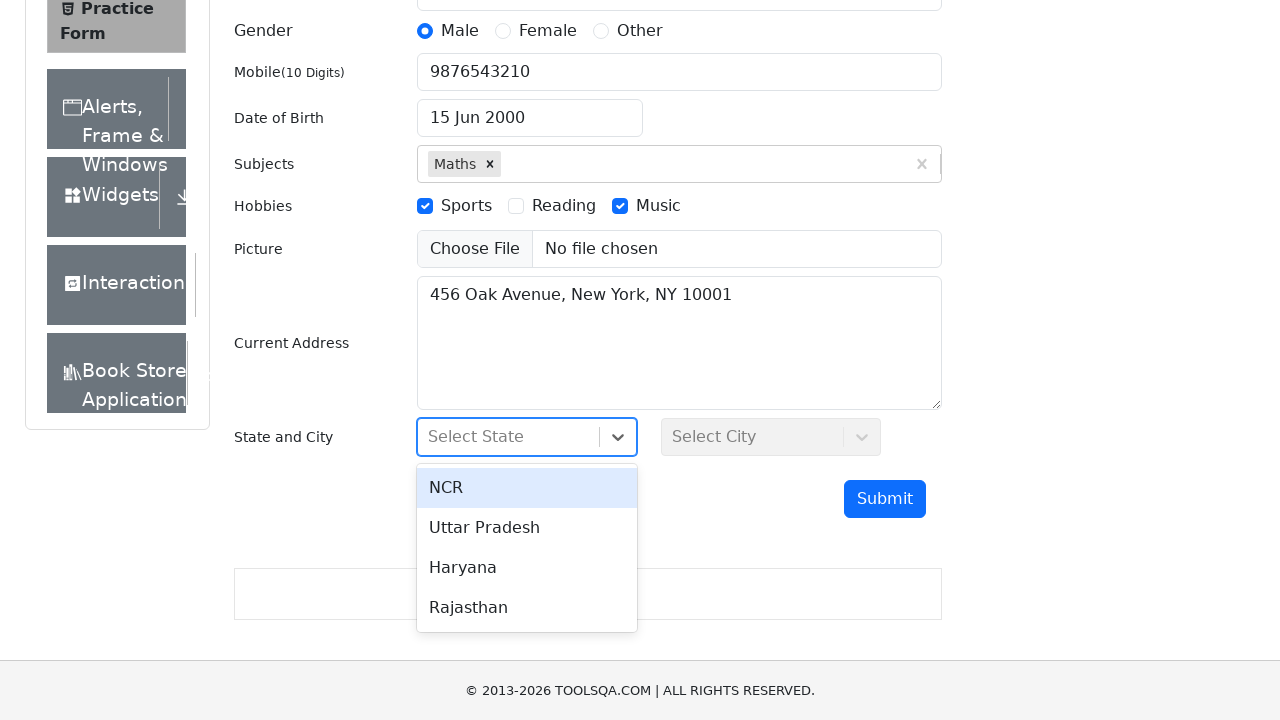

Selected 'NCR' state from dropdown at (527, 488) on xpath=//div[text()='NCR']
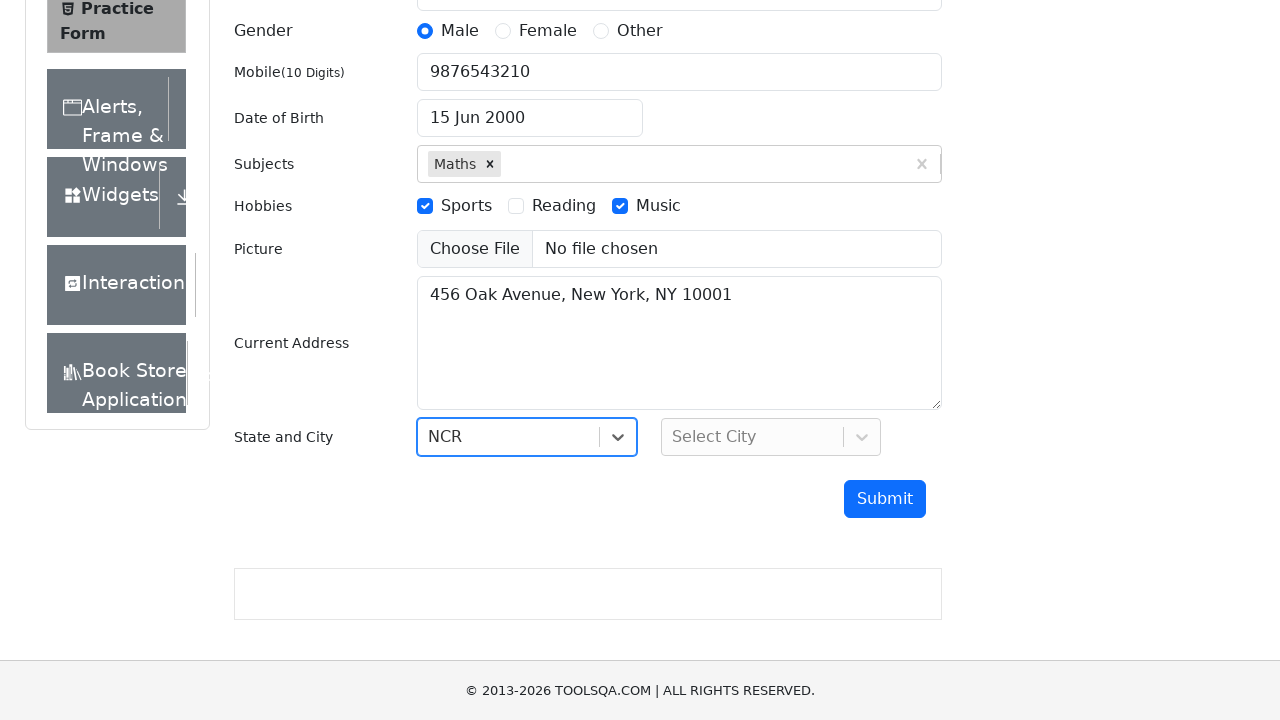

Clicked city dropdown to open at (771, 437) on #city
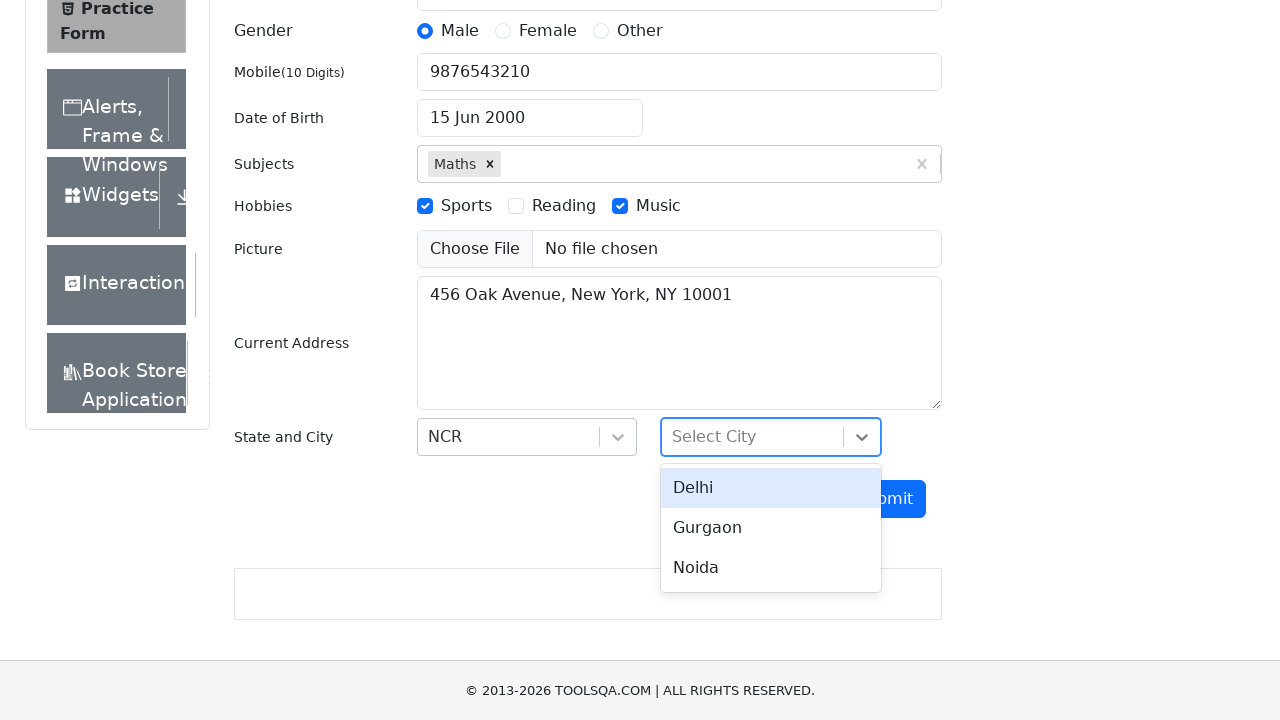

Waited 500ms for city dropdown to fully load
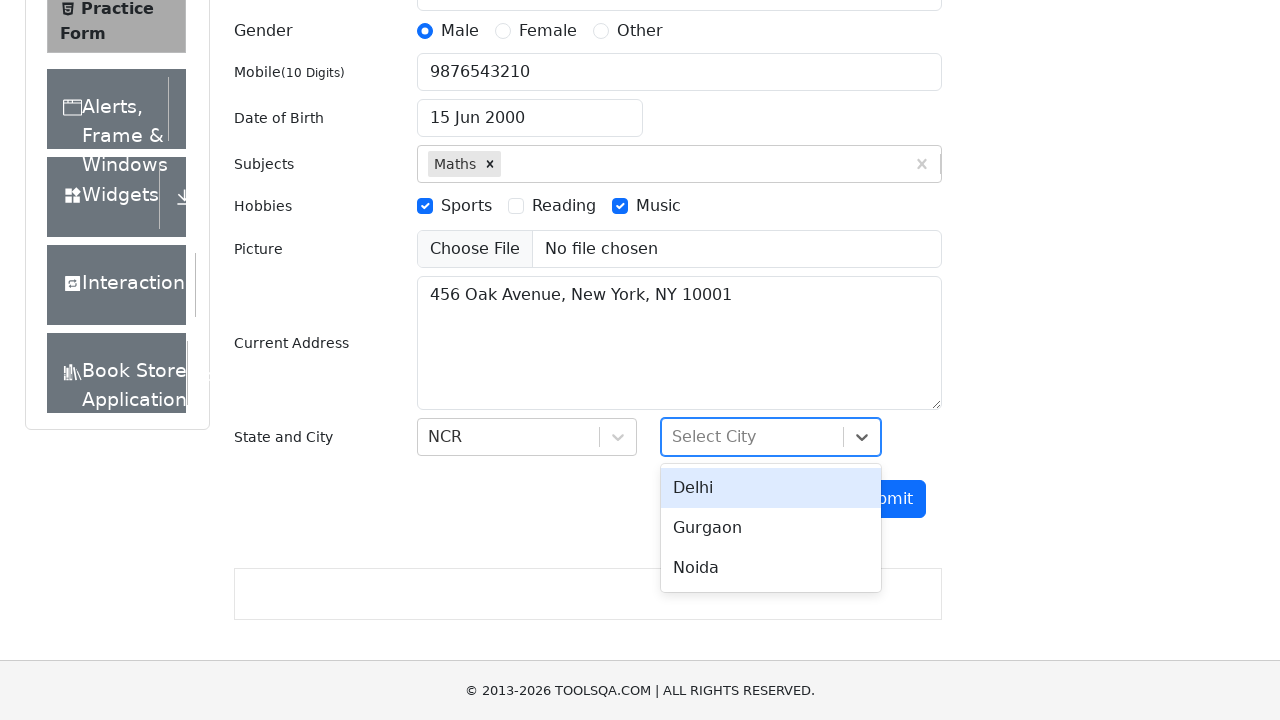

Selected 'Delhi' city from dropdown at (771, 488) on xpath=//div[text()='Delhi']
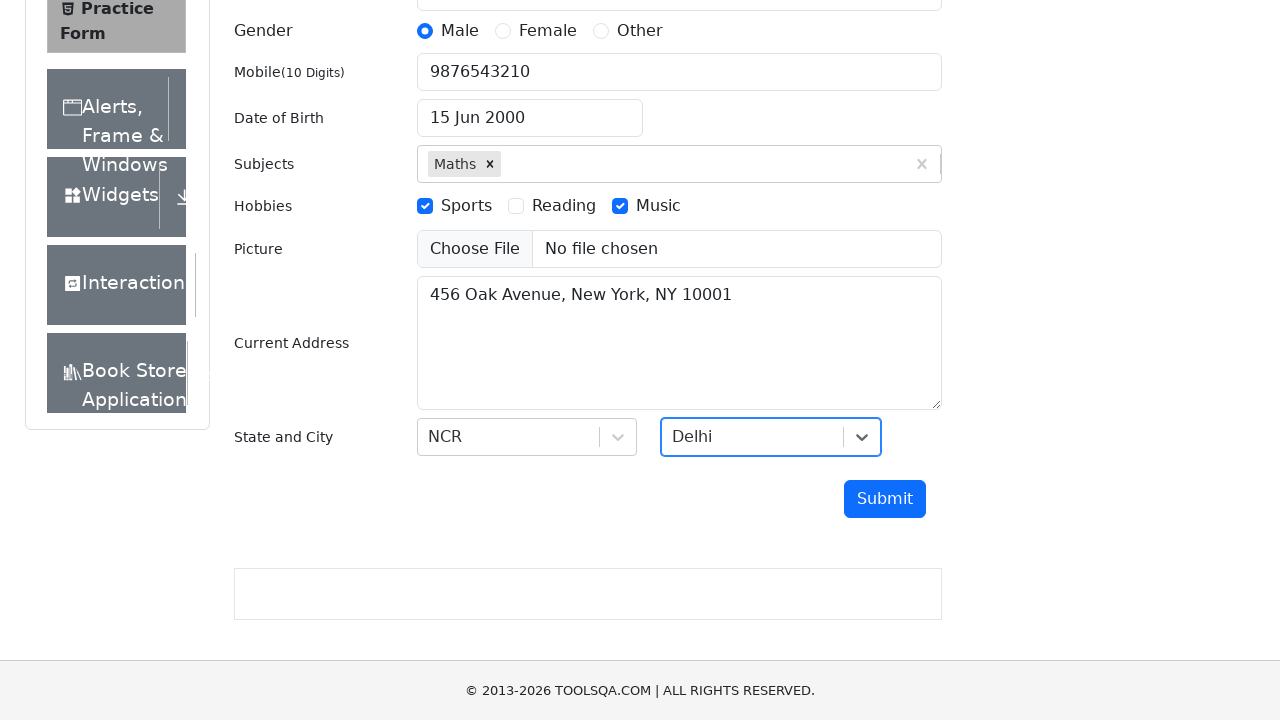

Clicked submit button to submit the practice form at (885, 499) on #submit
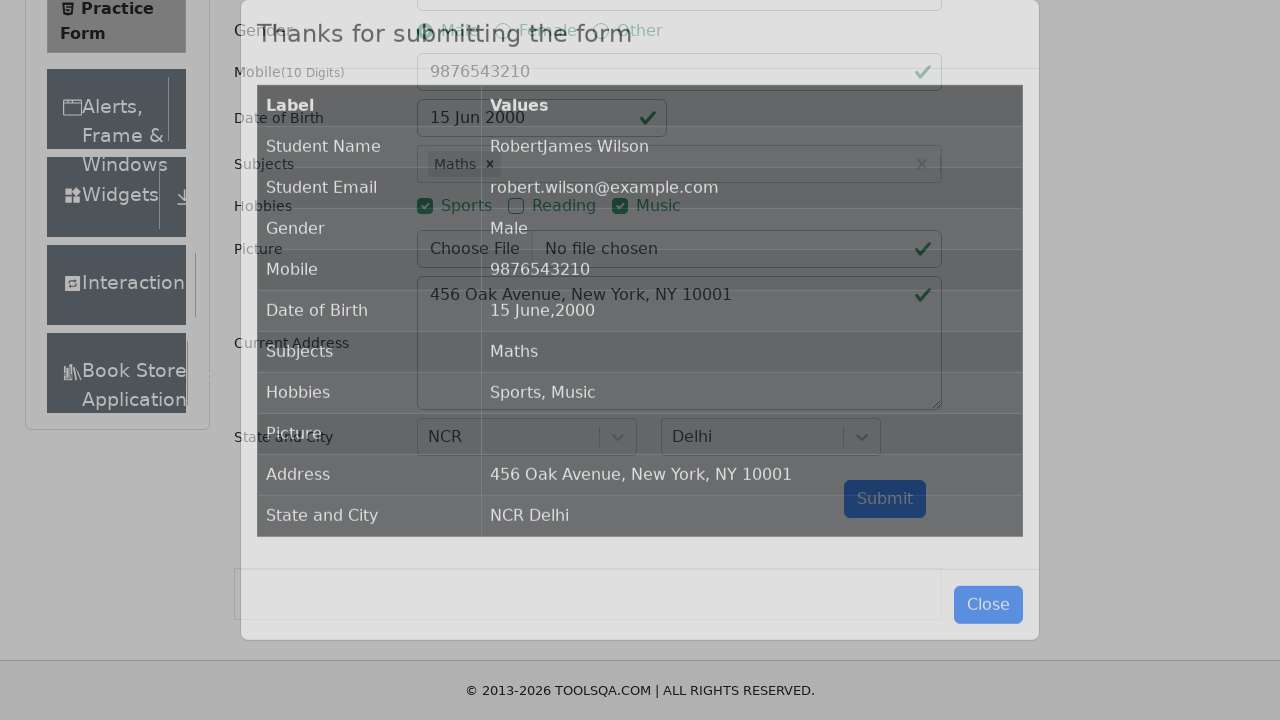

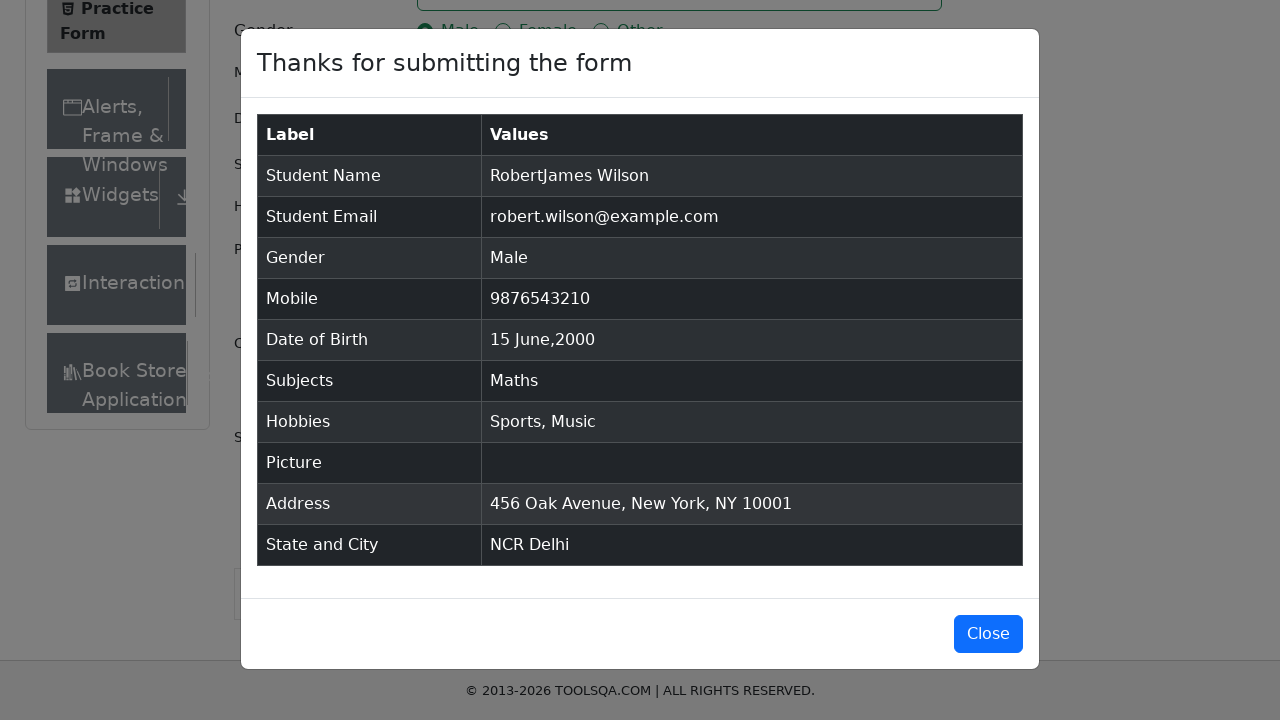